Tests sorting the Due column in ascending order on table2 using semantic class-based locators for better maintainability

Starting URL: http://the-internet.herokuapp.com/tables

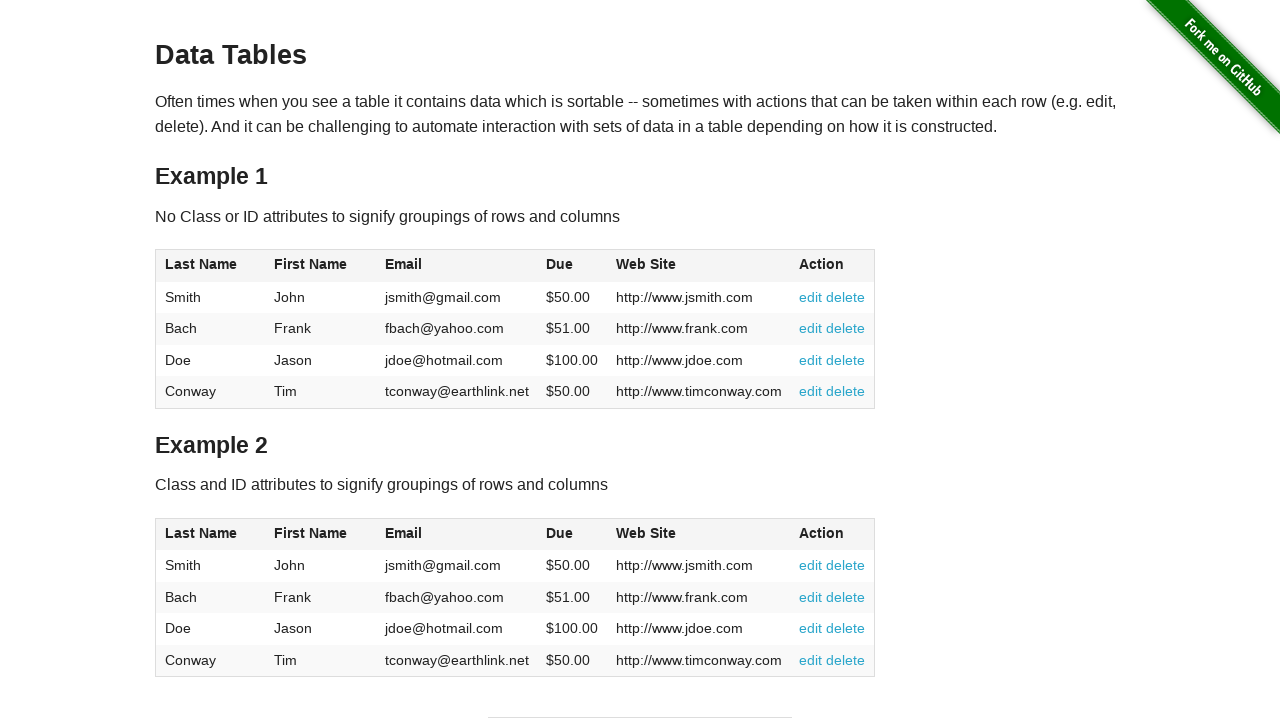

Clicked the Due column header in table2 to sort at (560, 533) on #table2 thead .dues
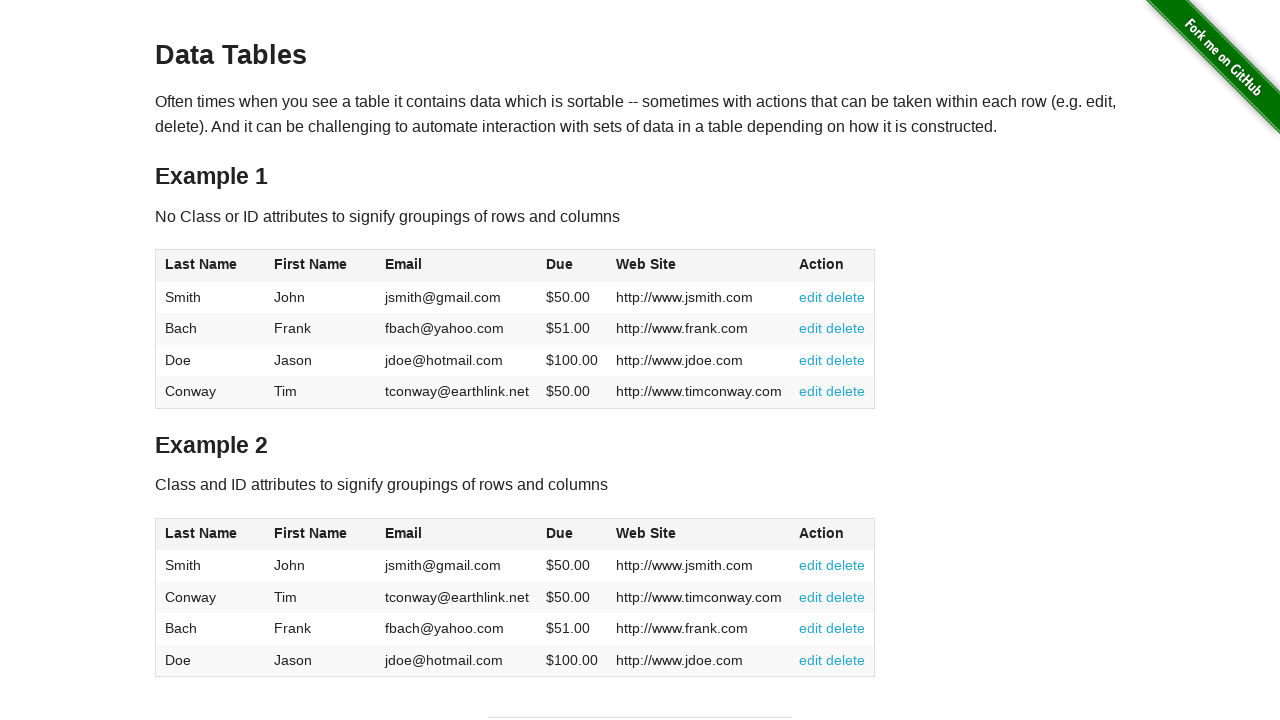

Due column data in table2 tbody is now present
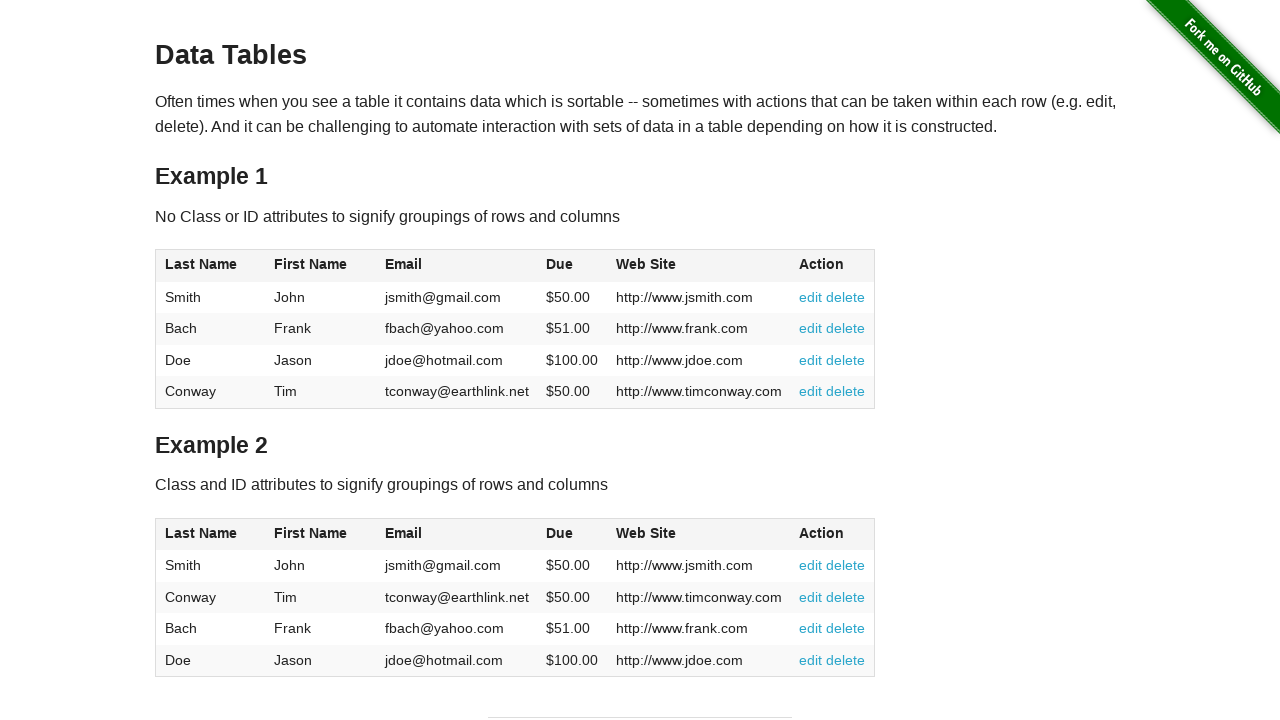

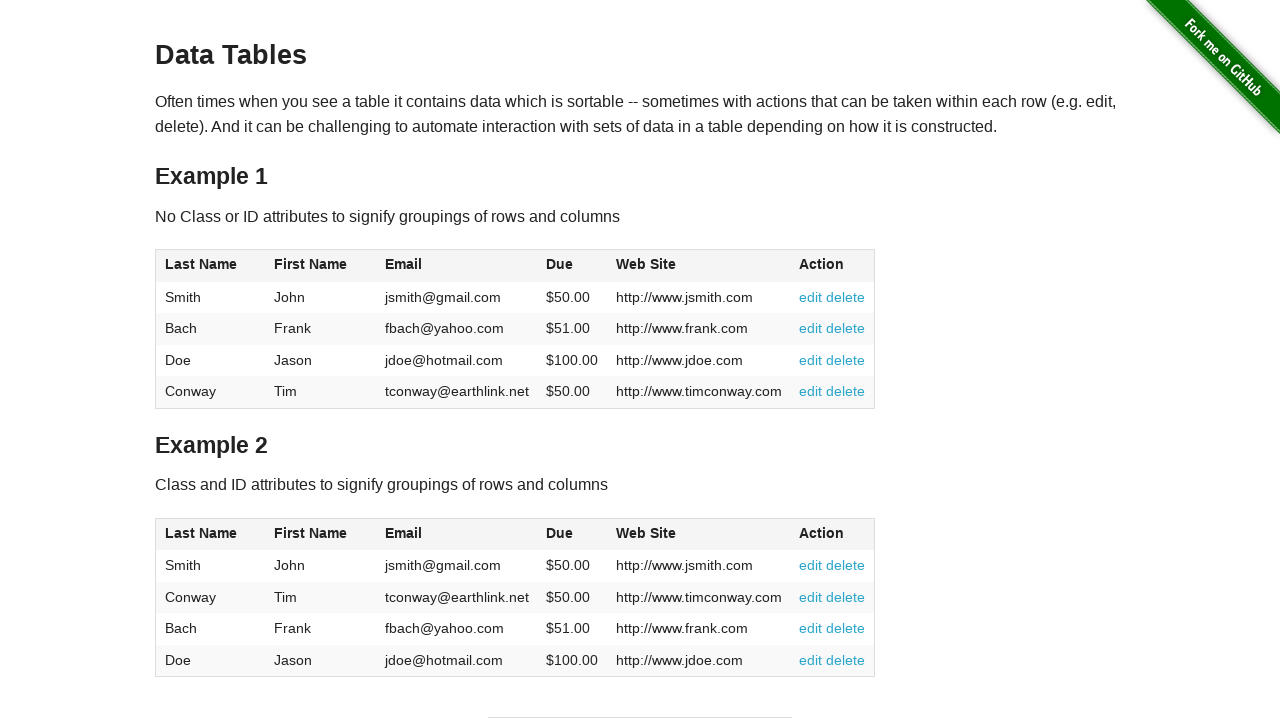